Tests that other controls are hidden when editing a todo item

Starting URL: https://demo.playwright.dev/todomvc

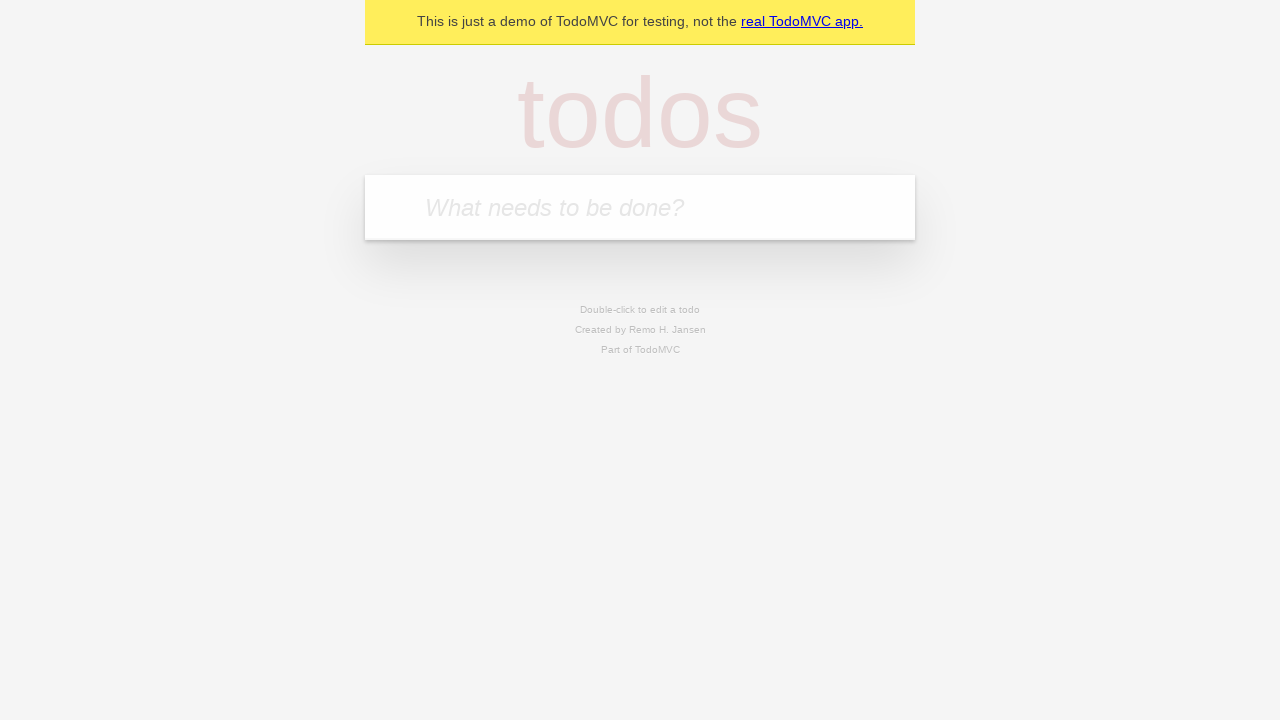

Filled new todo input with 'buy some cheese' on .new-todo
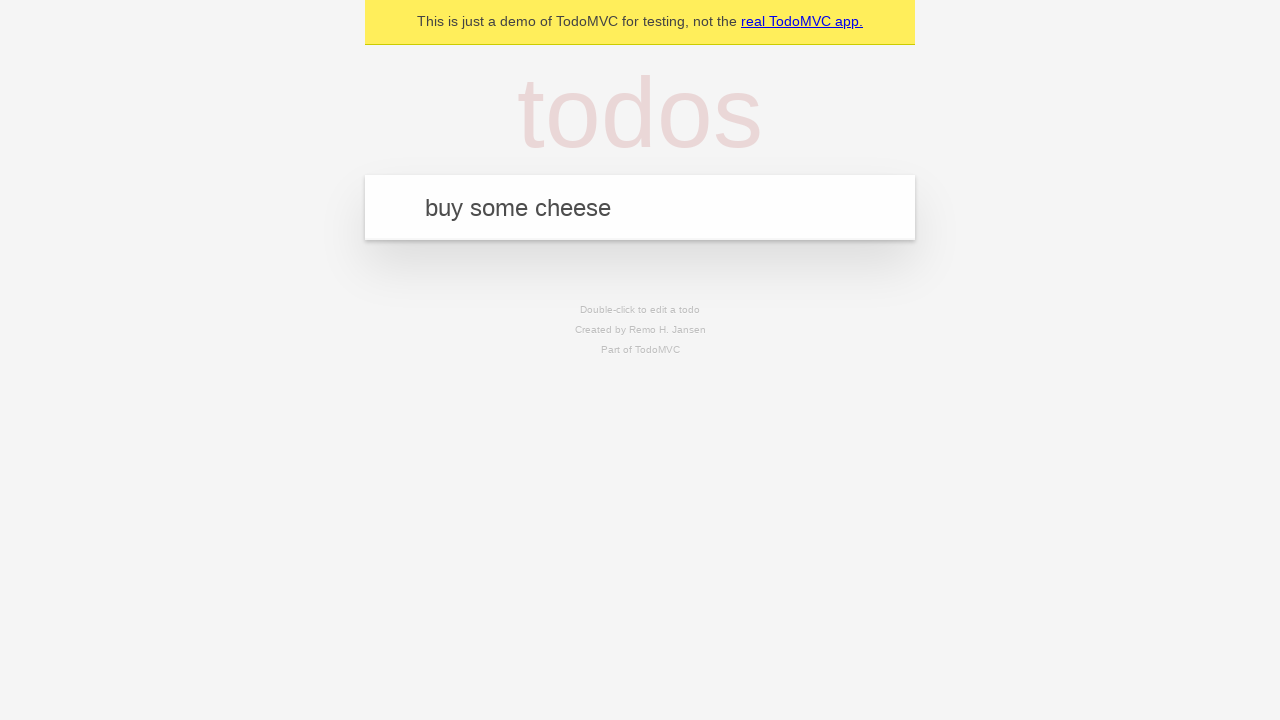

Pressed Enter to create first todo on .new-todo
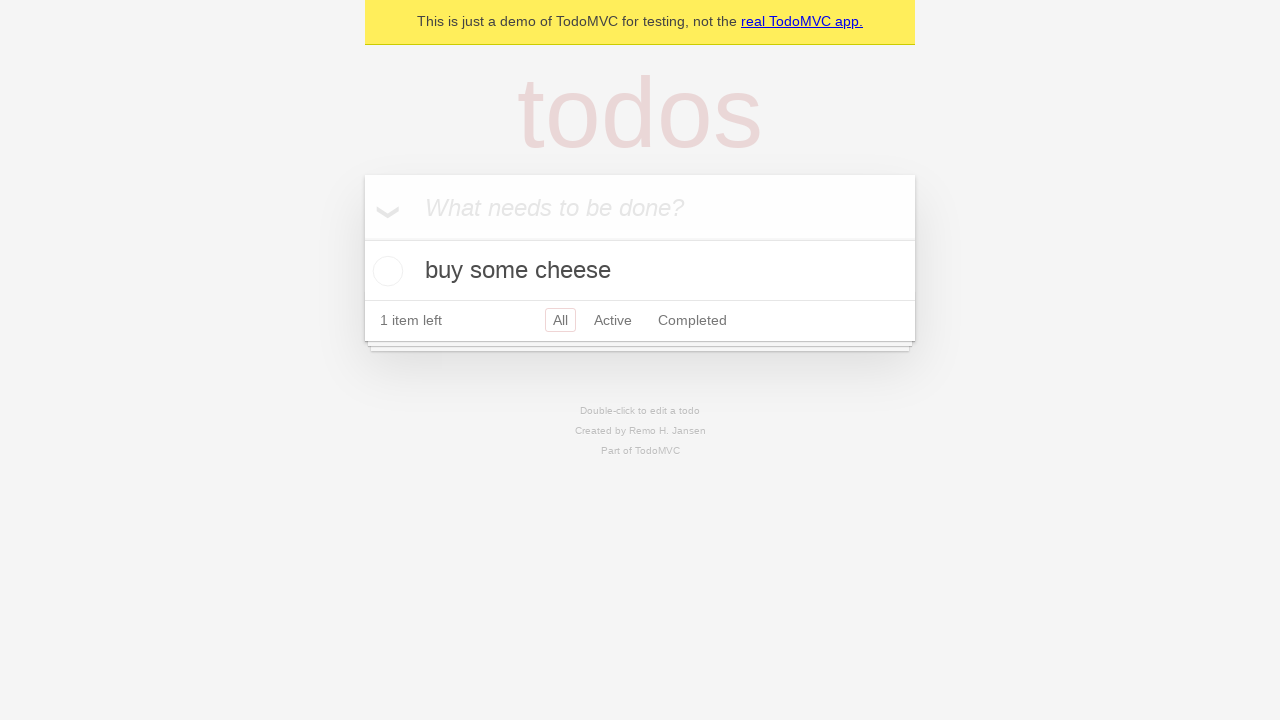

Filled new todo input with 'feed the cat' on .new-todo
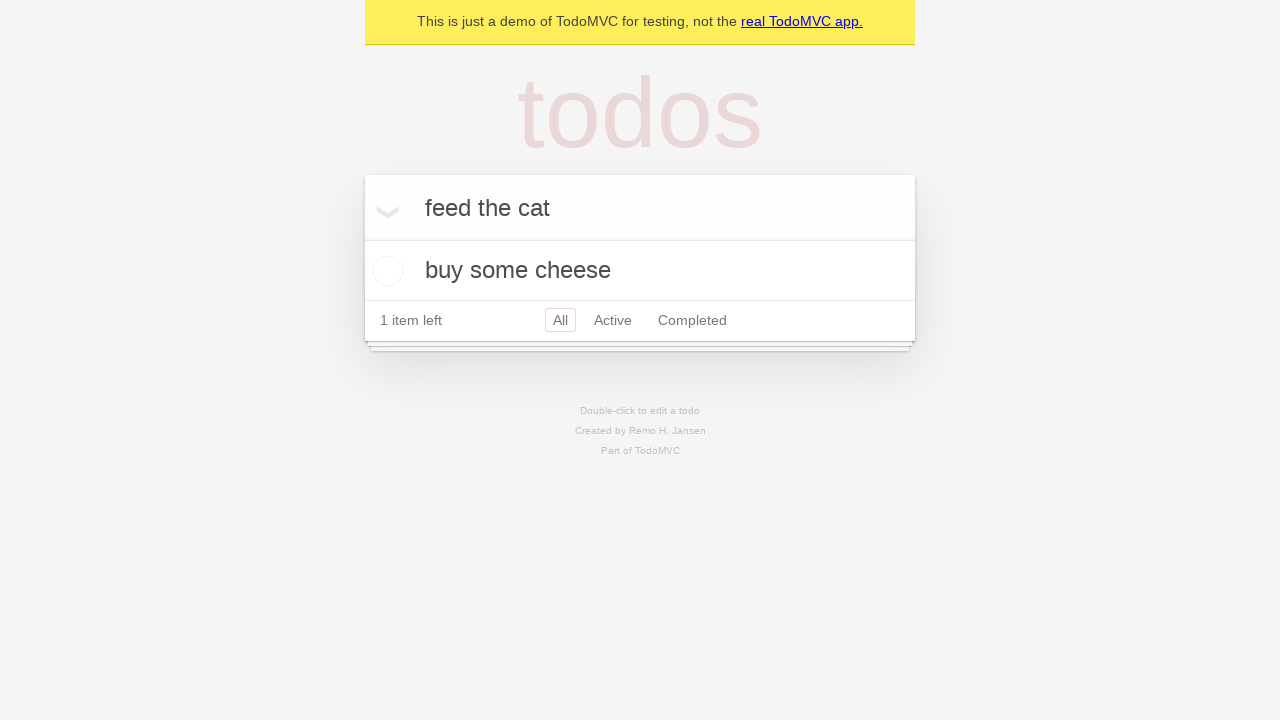

Pressed Enter to create second todo on .new-todo
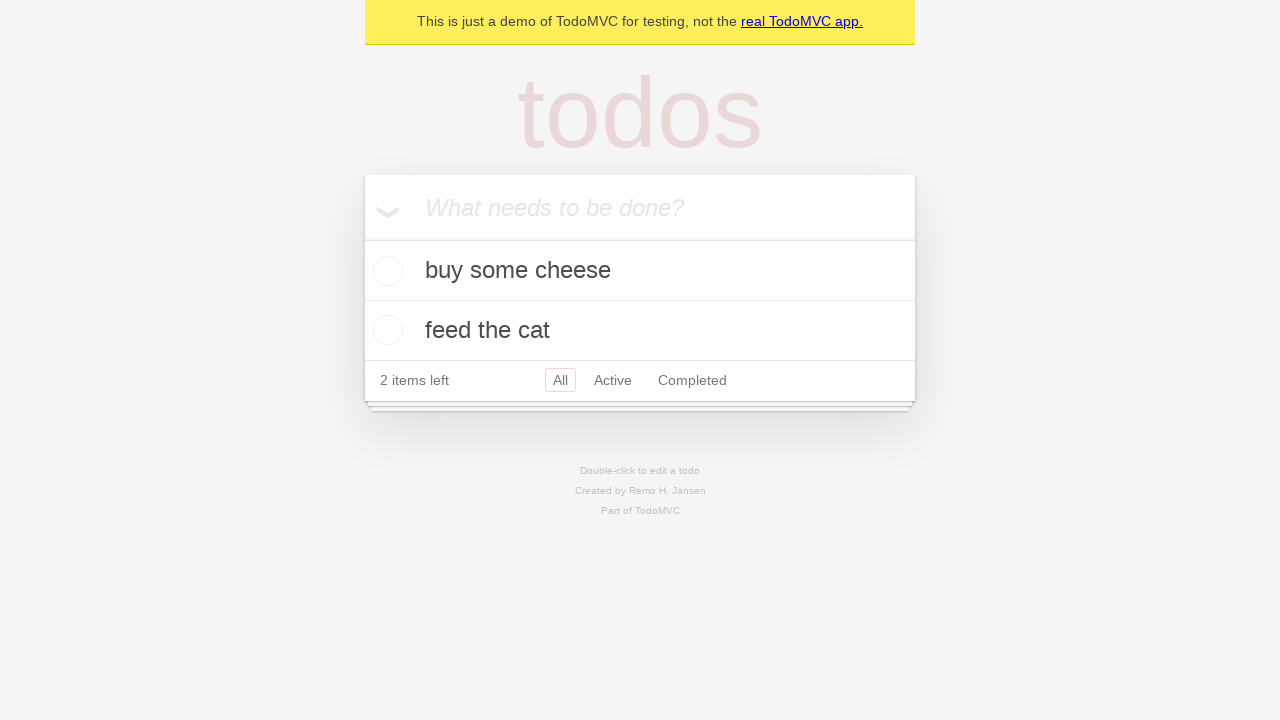

Filled new todo input with 'book a doctors appointment' on .new-todo
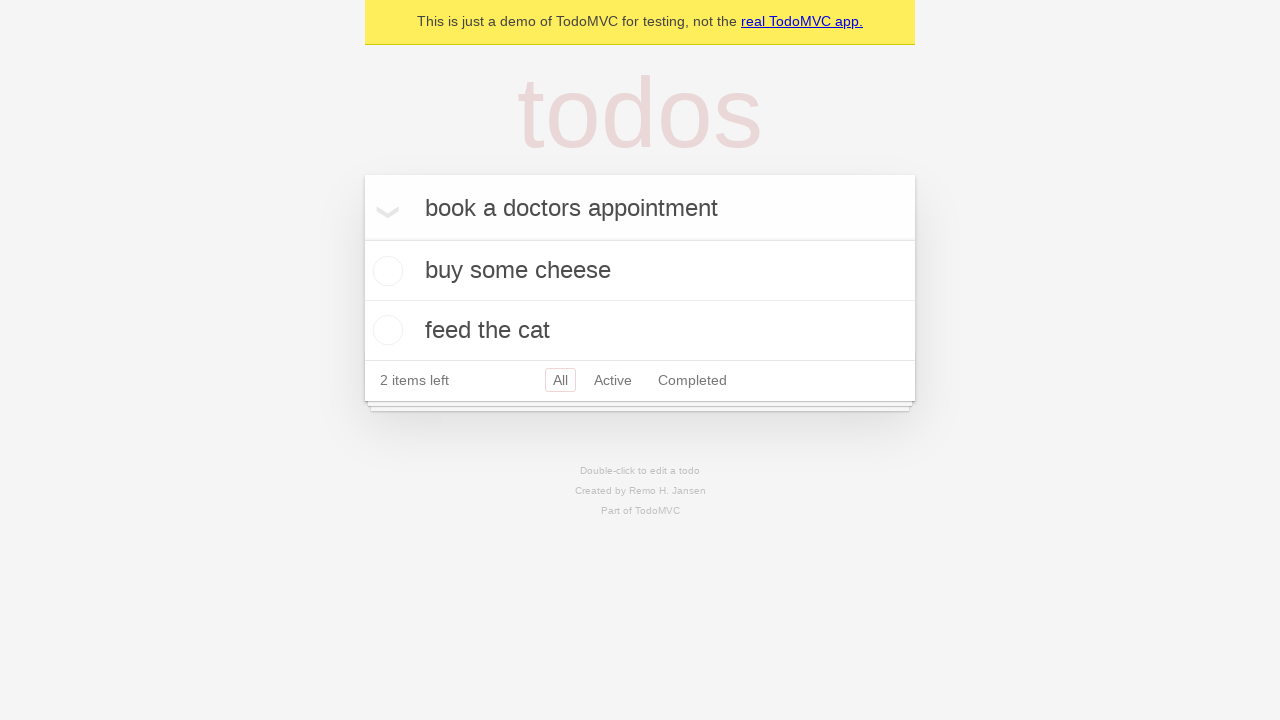

Pressed Enter to create third todo on .new-todo
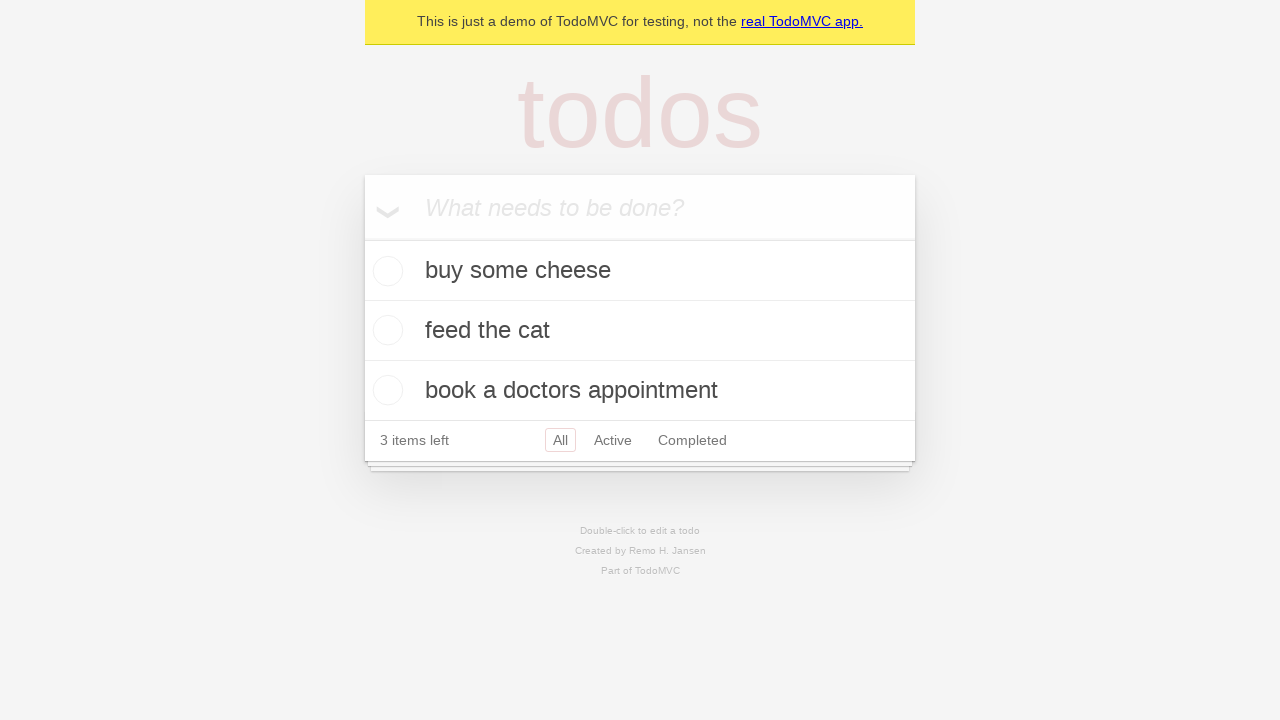

Waited for all three todos to be visible
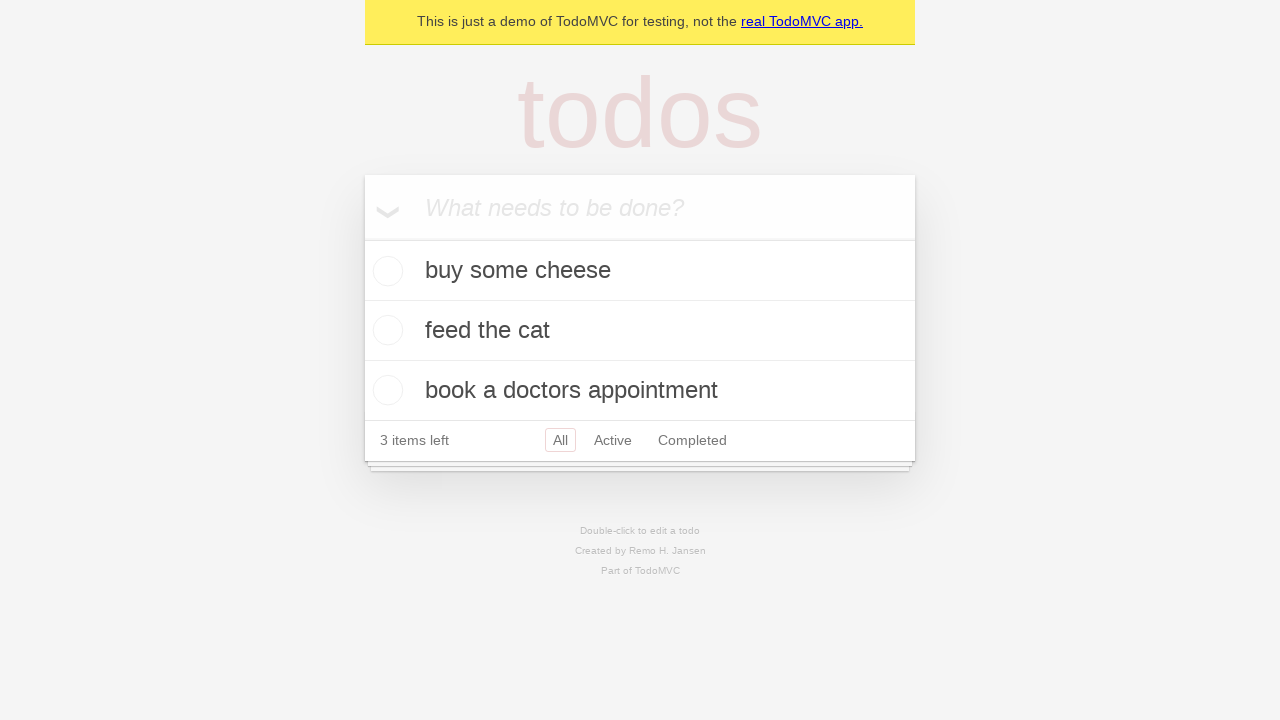

Double-clicked second todo to enter edit mode at (640, 331) on .todo-list li >> nth=1
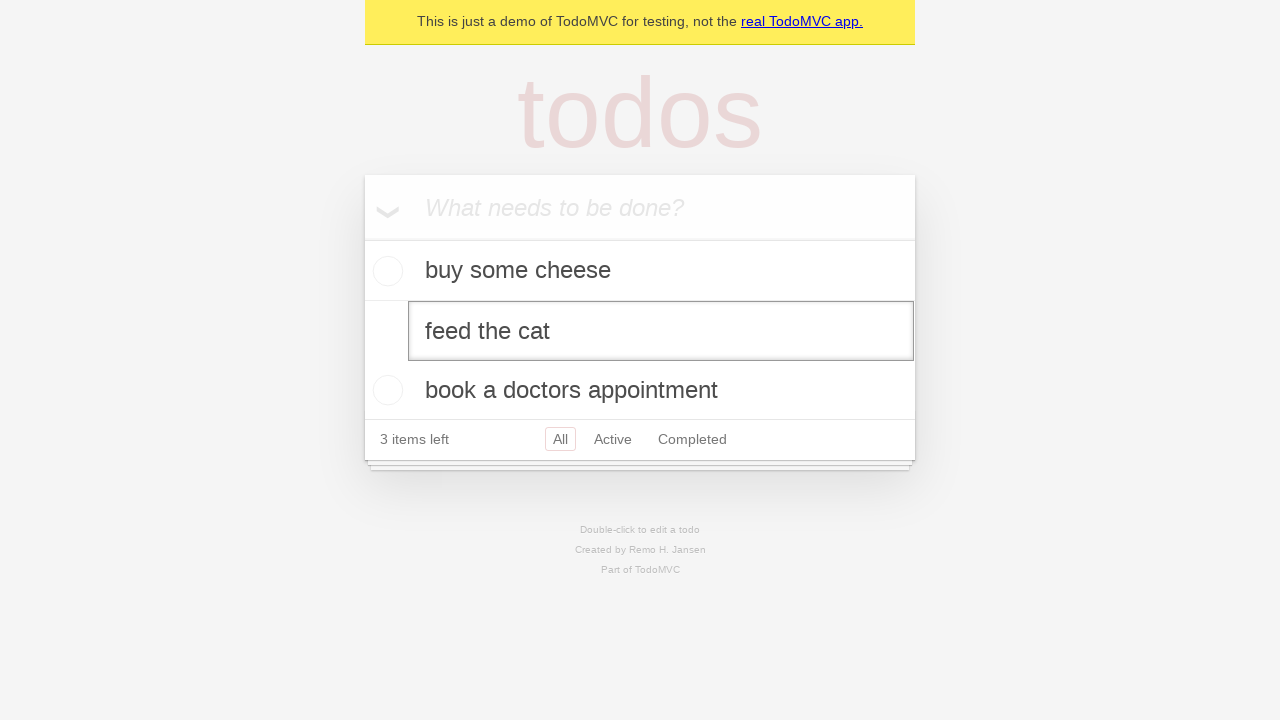

Waited for edit input to be visible on second todo
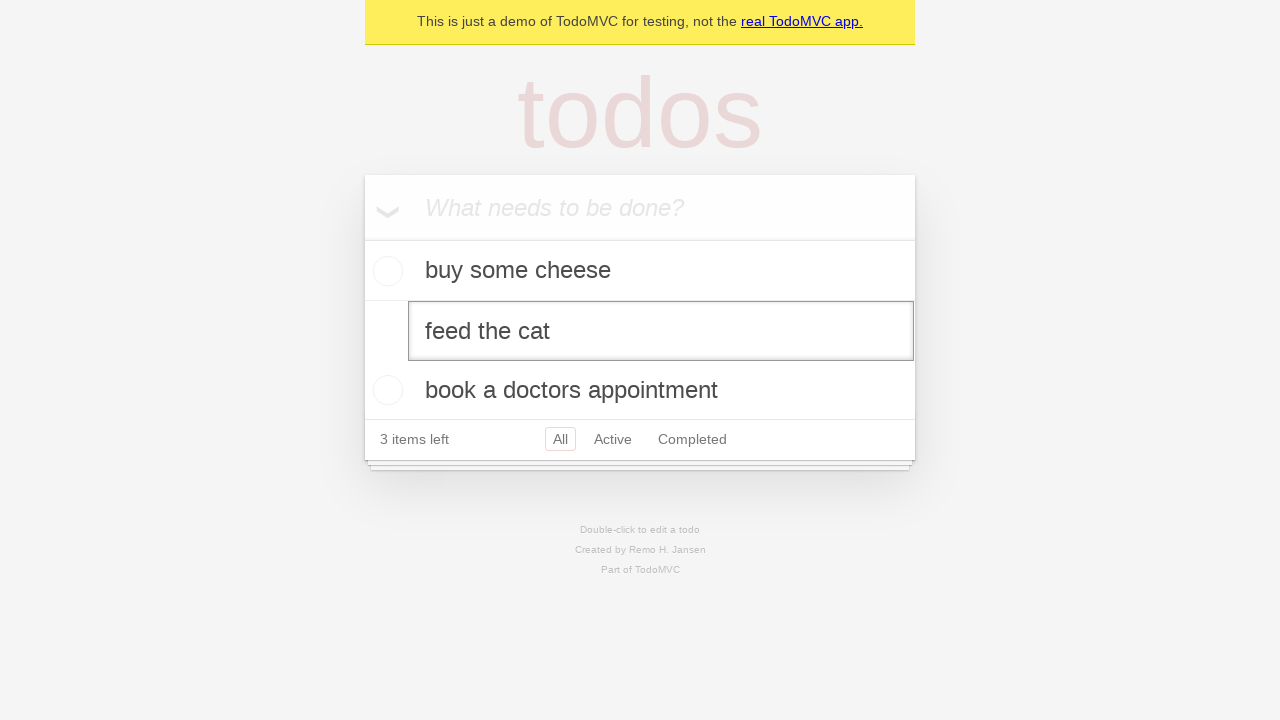

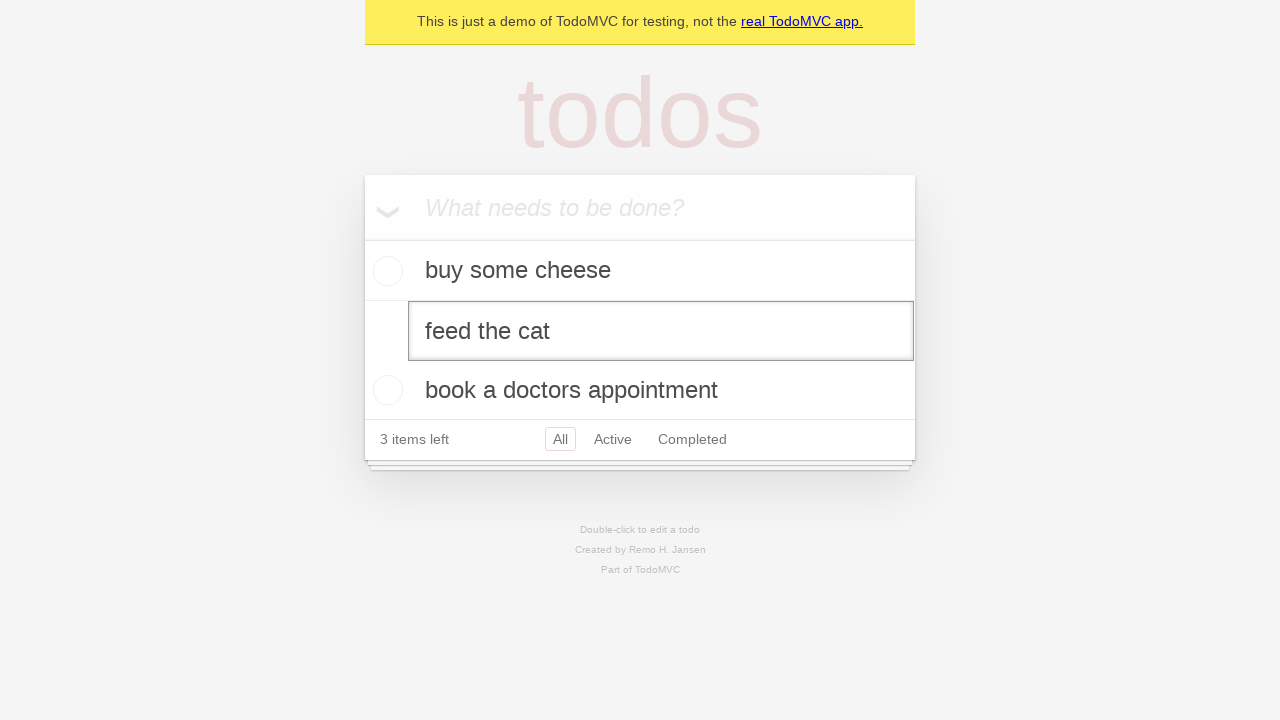